Tests radio button functionality by clicking a random radio button from the available options and verifying it becomes selected

Starting URL: https://codenboxautomationlab.com/practice/

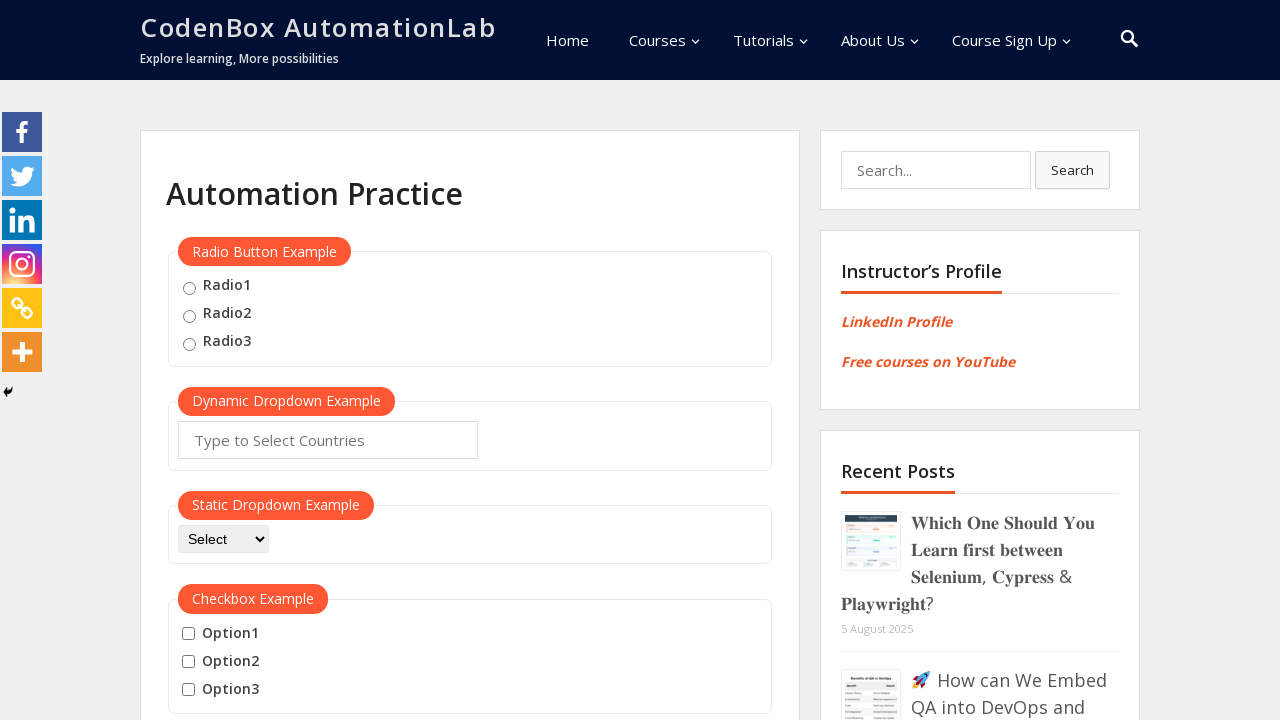

Located all radio buttons on the page
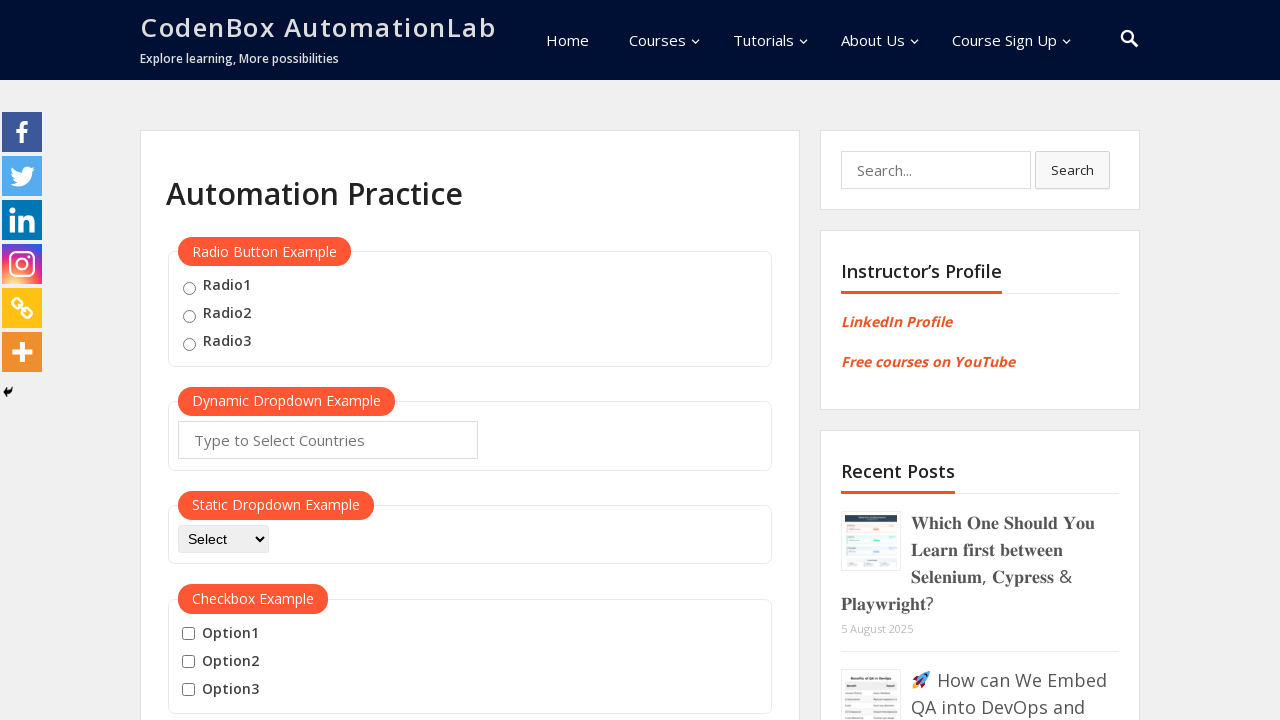

Selected random radio button at index 1
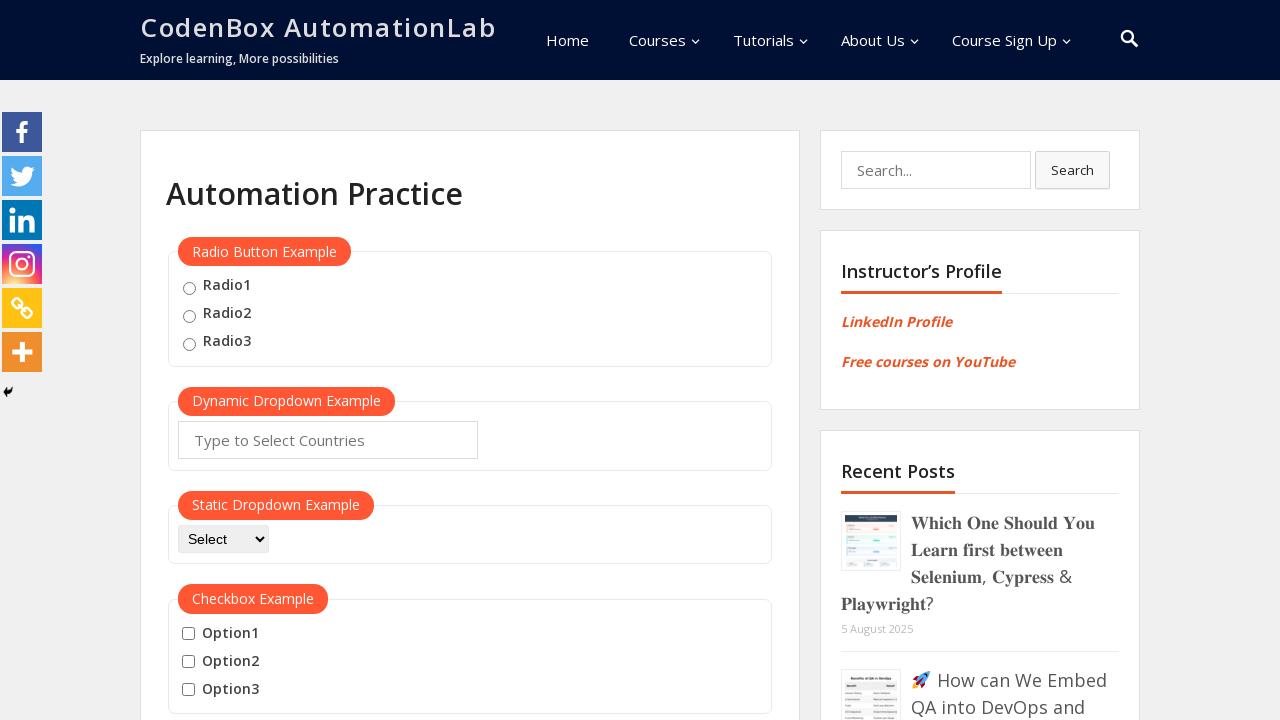

Clicked the randomly selected radio button at (189, 316) on .radioButton >> nth=1
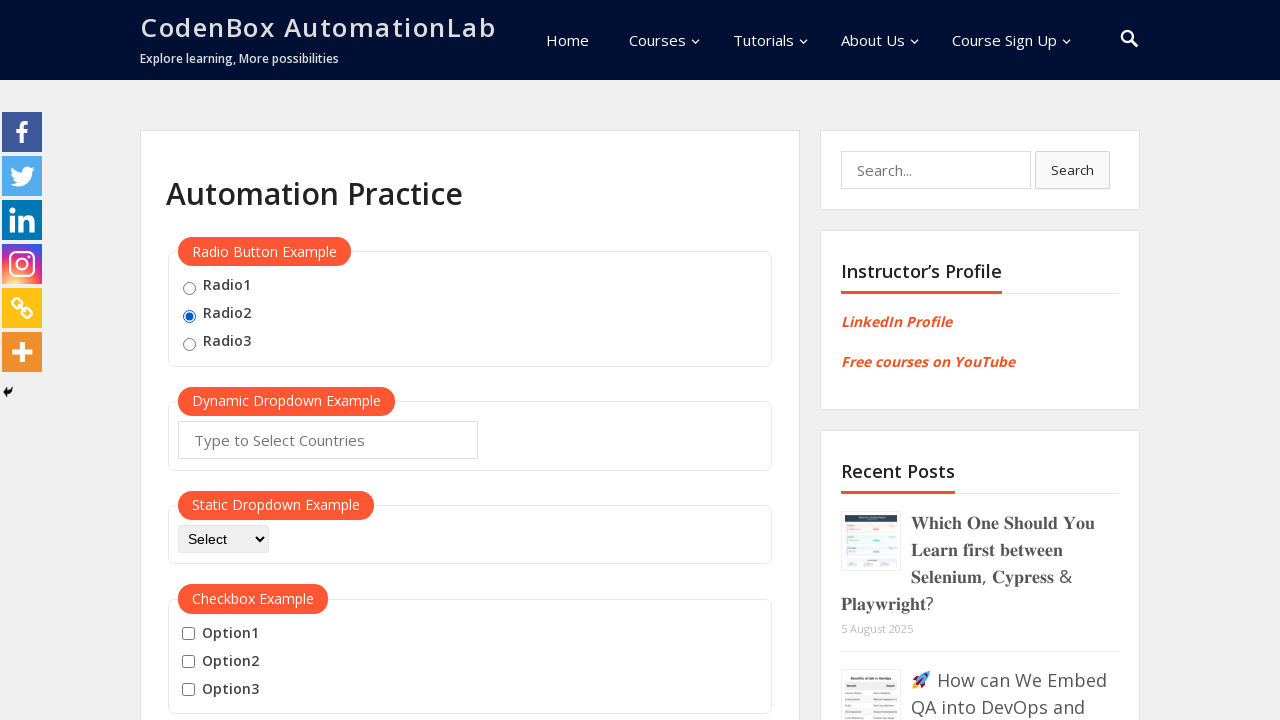

Verified that the clicked radio button is now selected
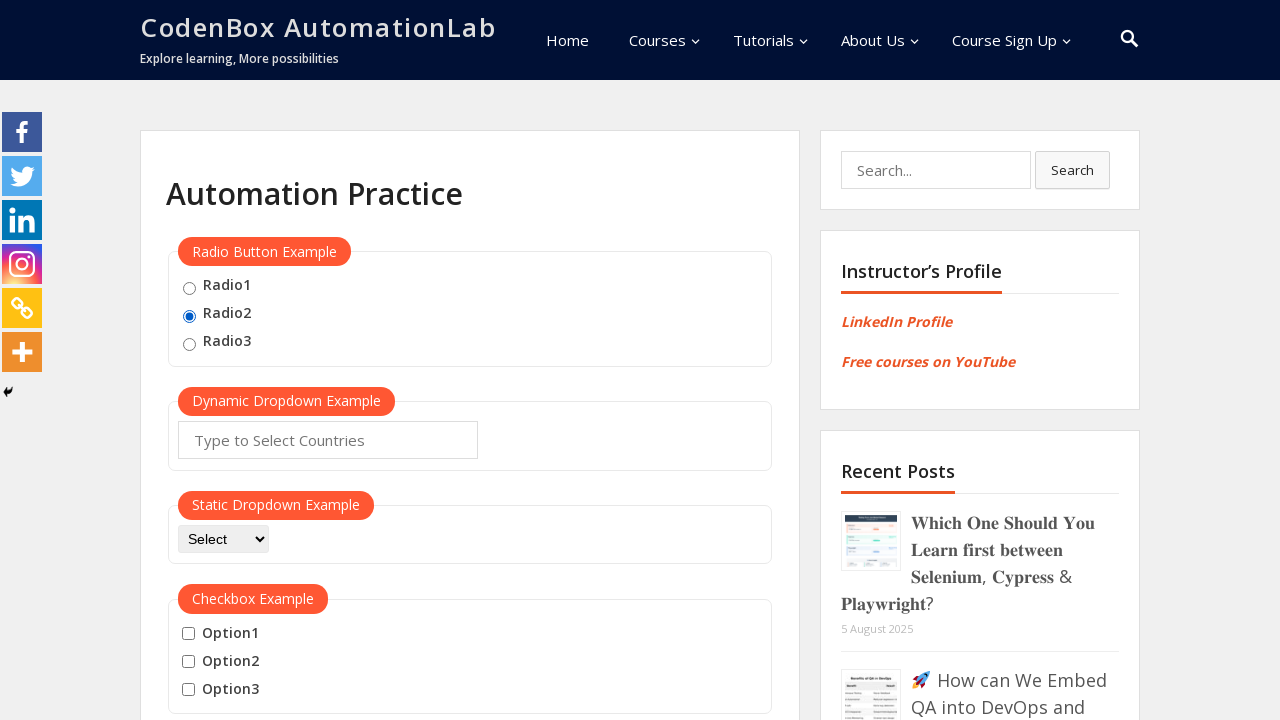

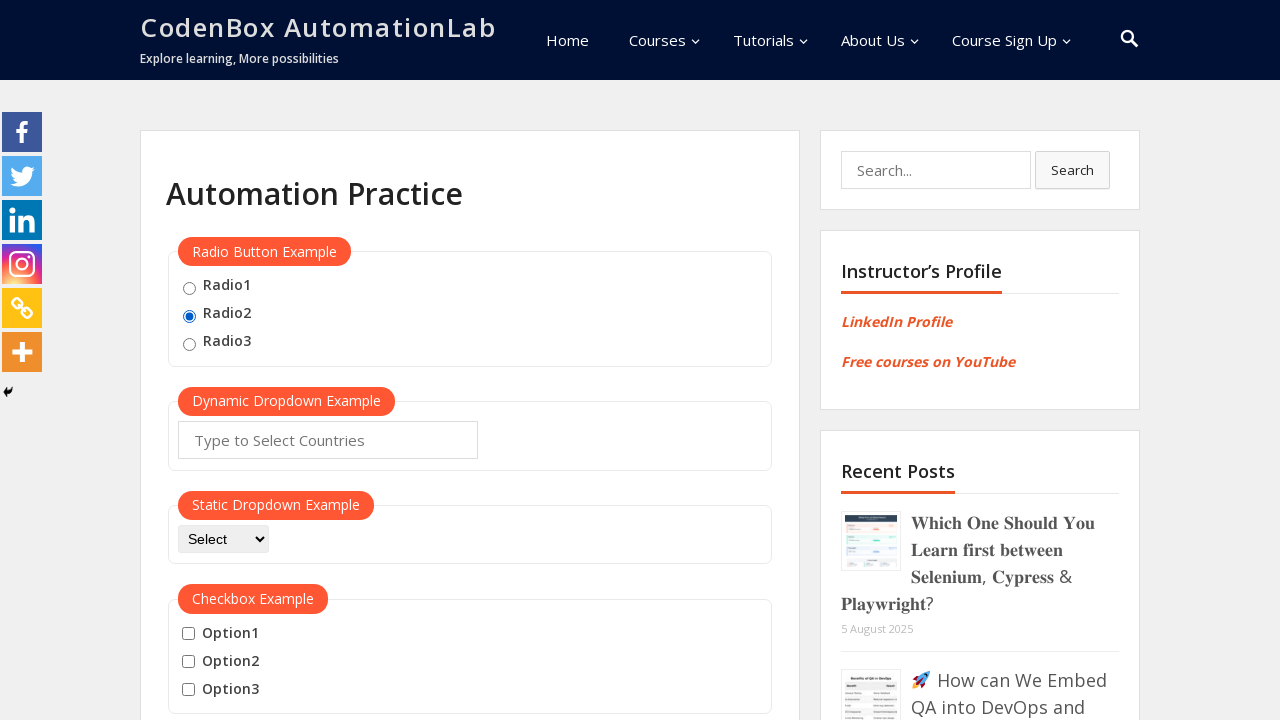